Tests editing a todo item by double-clicking to enter edit mode, changing the text, and pressing Enter

Starting URL: https://demo.playwright.dev/todomvc

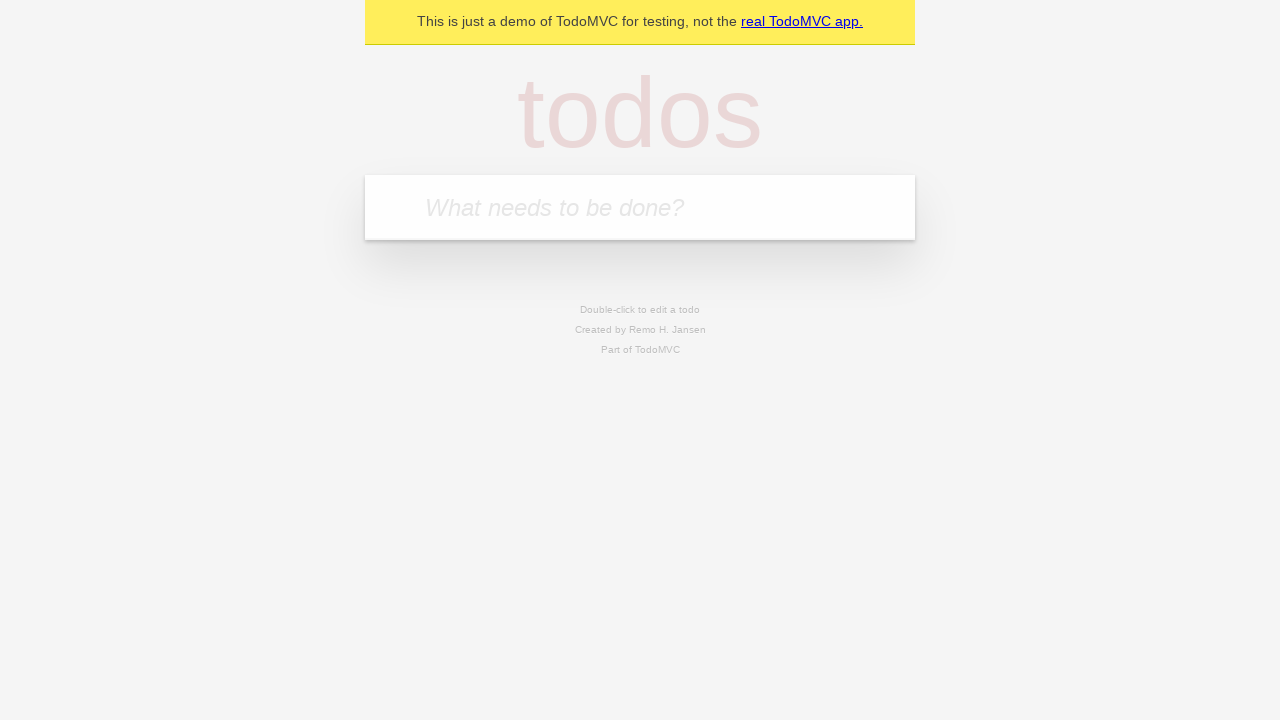

Filled new todo input with 'buy some cheese' on internal:attr=[placeholder="What needs to be done?"i]
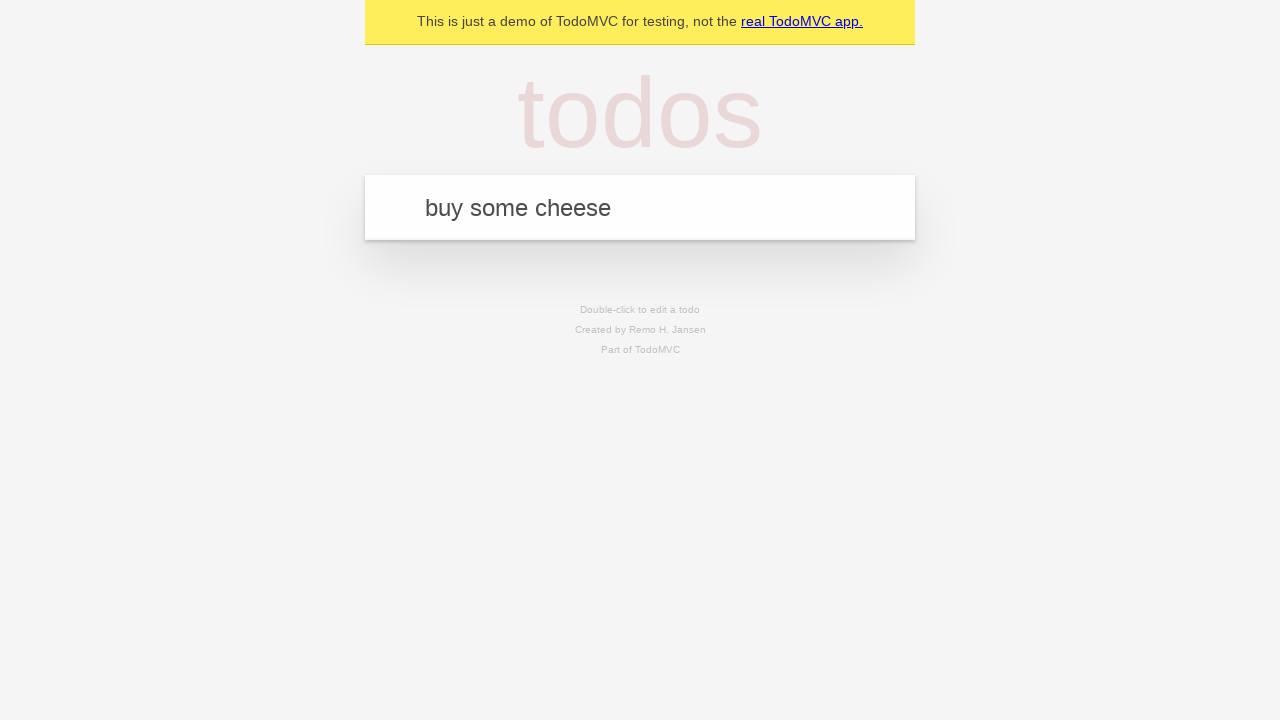

Pressed Enter to create first todo item on internal:attr=[placeholder="What needs to be done?"i]
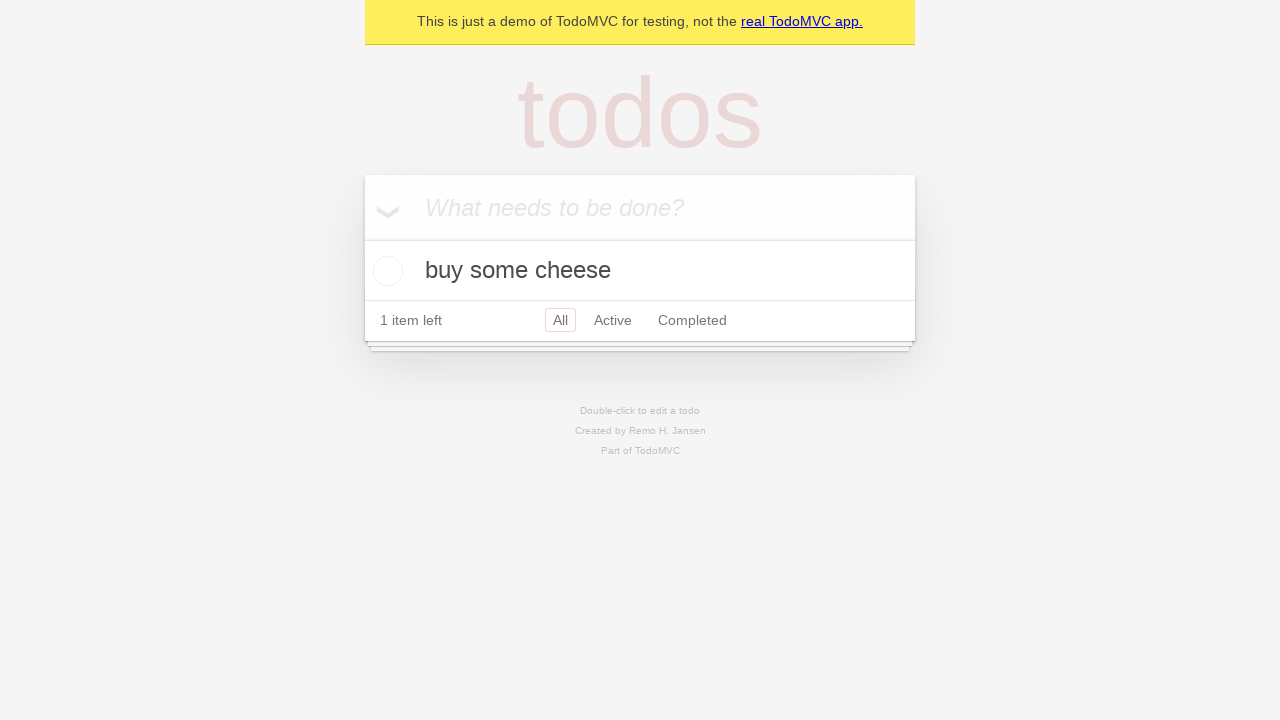

Filled new todo input with 'feed the cat' on internal:attr=[placeholder="What needs to be done?"i]
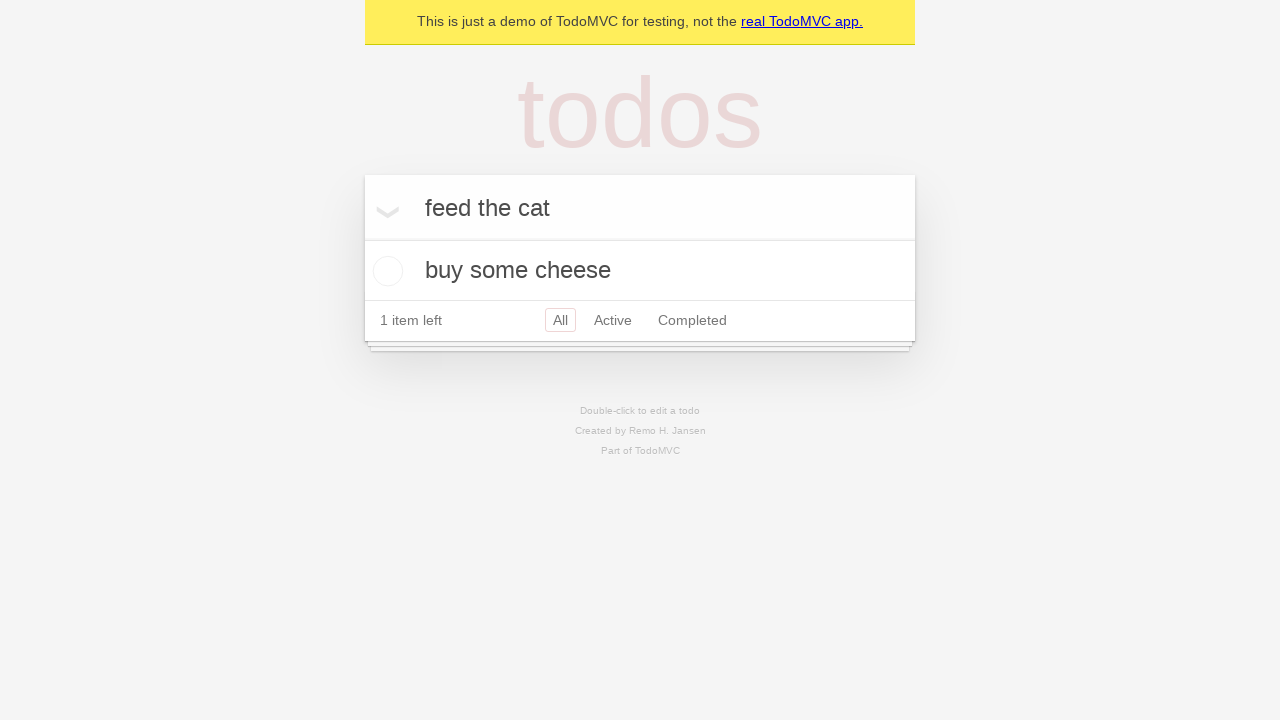

Pressed Enter to create second todo item on internal:attr=[placeholder="What needs to be done?"i]
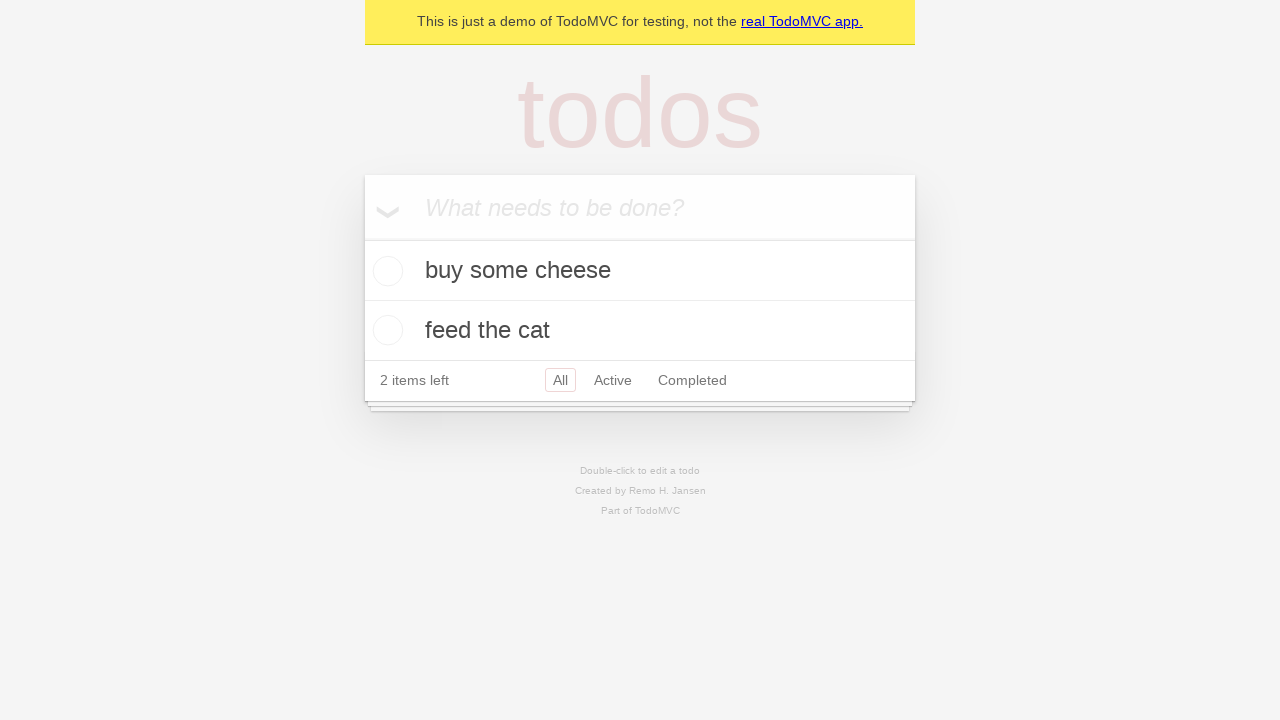

Filled new todo input with 'book a doctors appointment' on internal:attr=[placeholder="What needs to be done?"i]
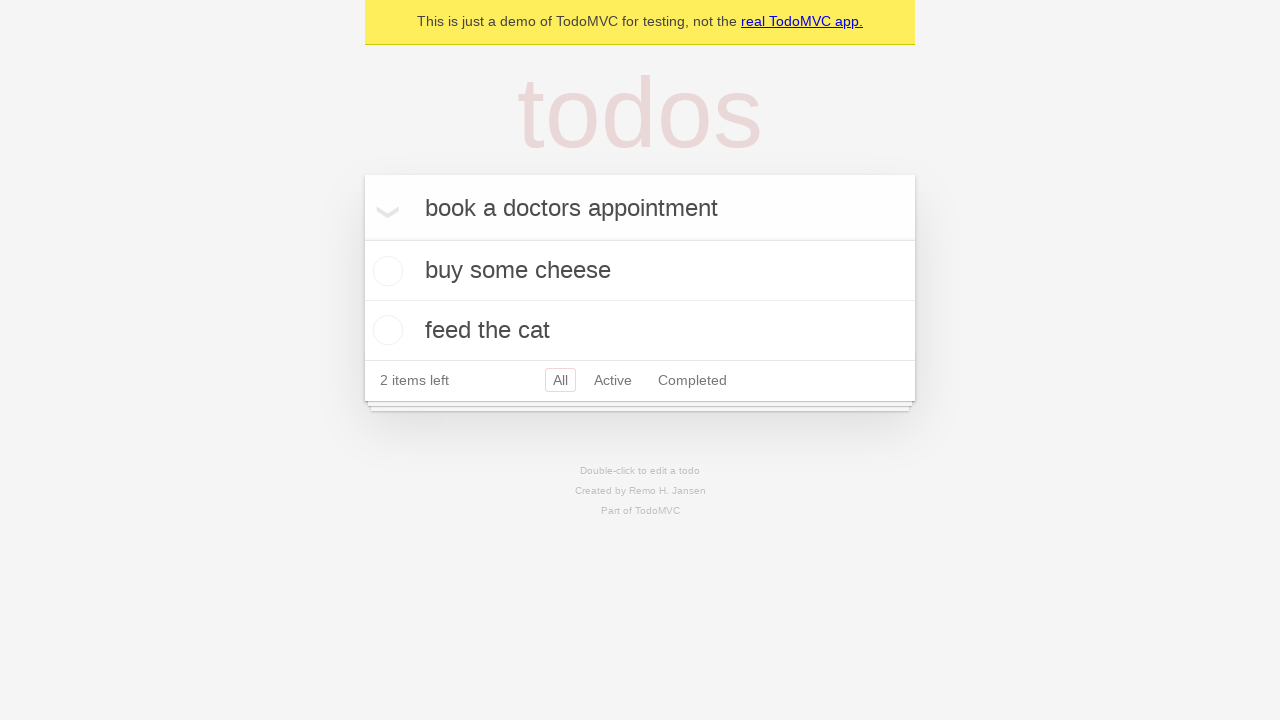

Pressed Enter to create third todo item on internal:attr=[placeholder="What needs to be done?"i]
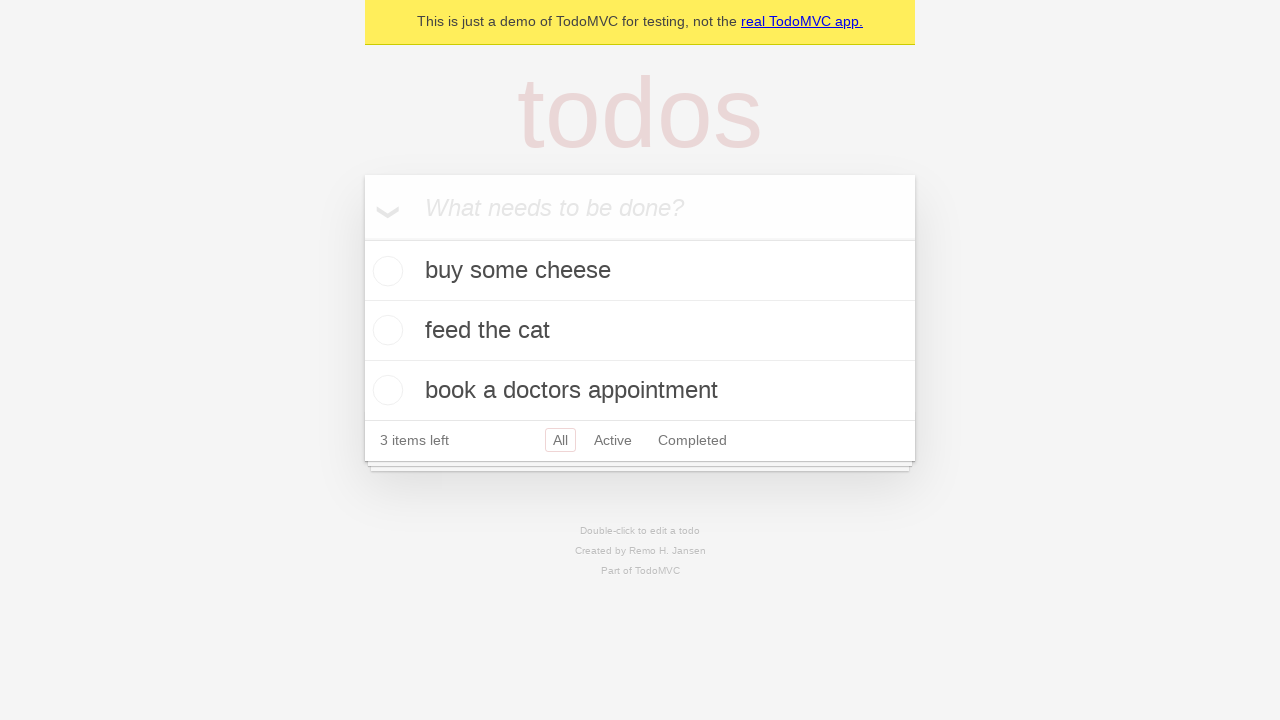

Located all todo items
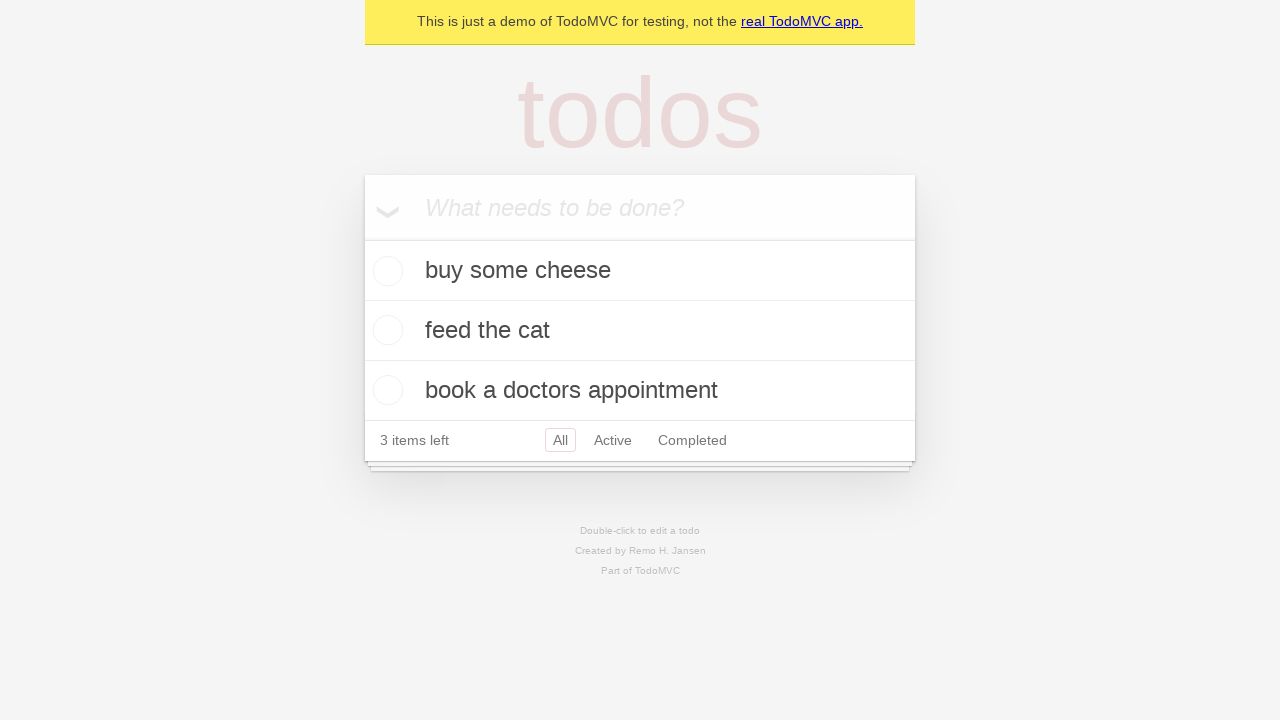

Selected second todo item
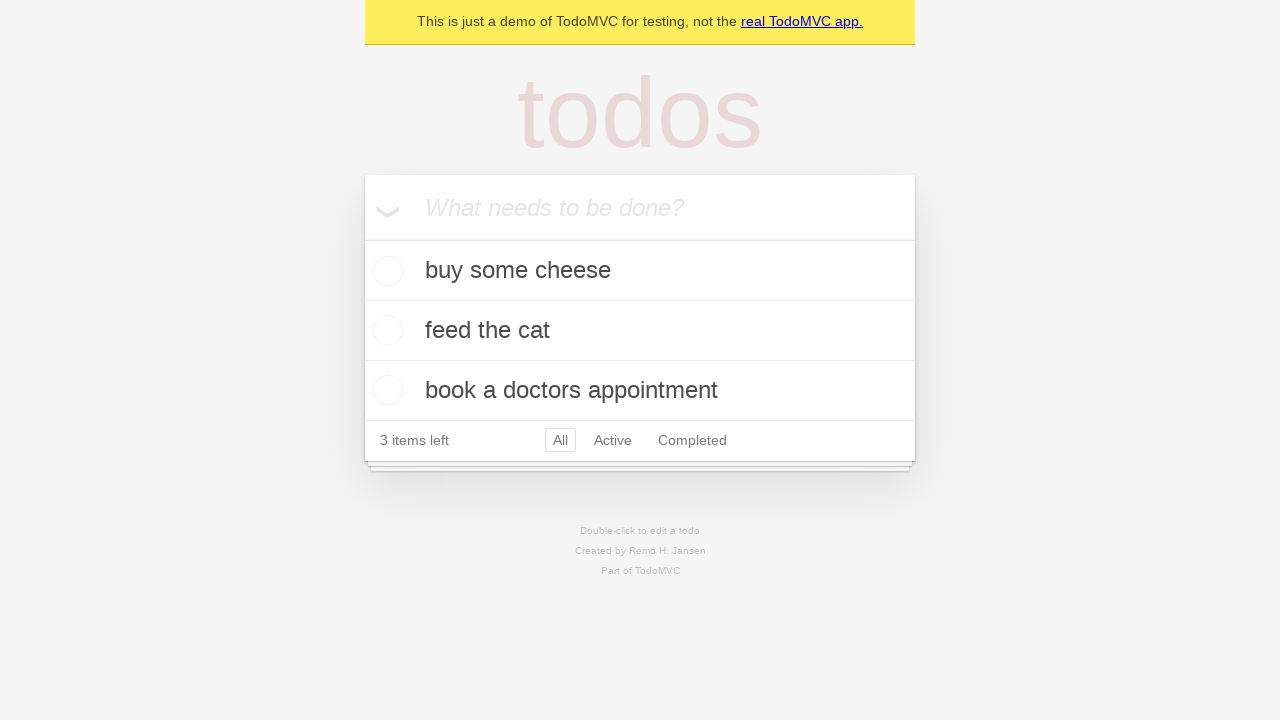

Double-clicked second todo item to enter edit mode at (640, 331) on internal:testid=[data-testid="todo-item"s] >> nth=1
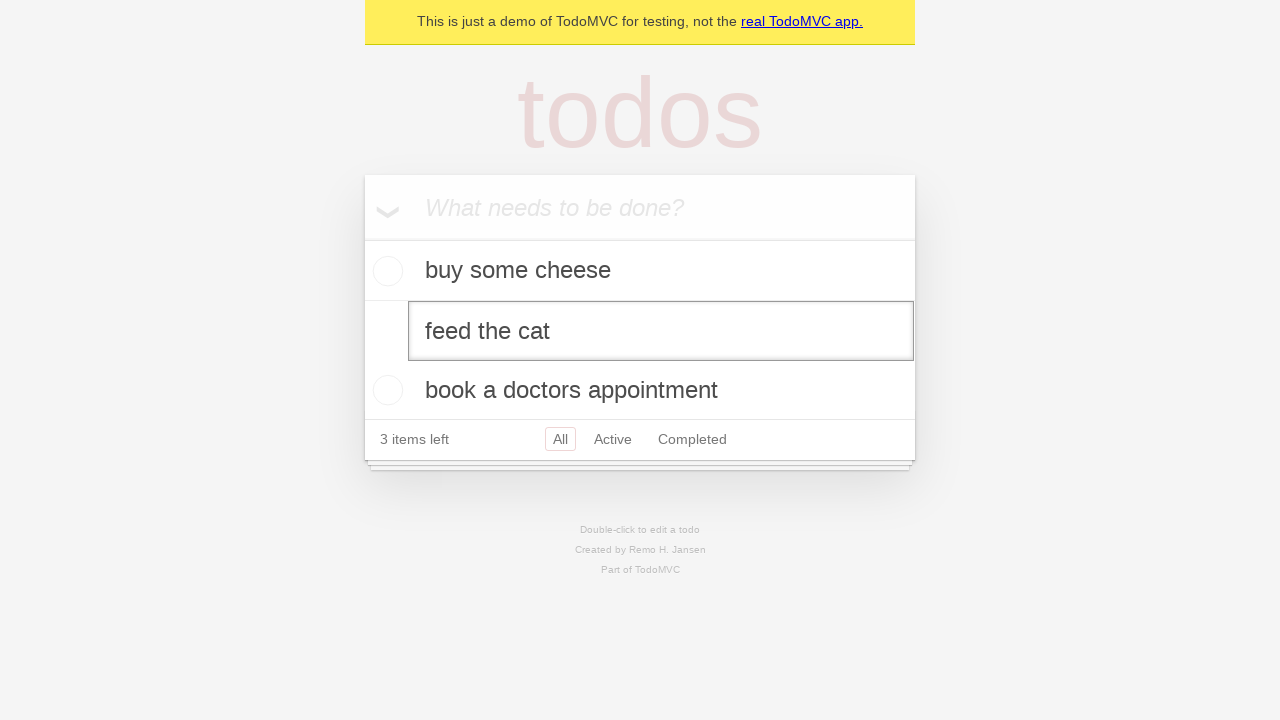

Filled edit textbox with 'buy some sausages' on internal:testid=[data-testid="todo-item"s] >> nth=1 >> internal:role=textbox[nam
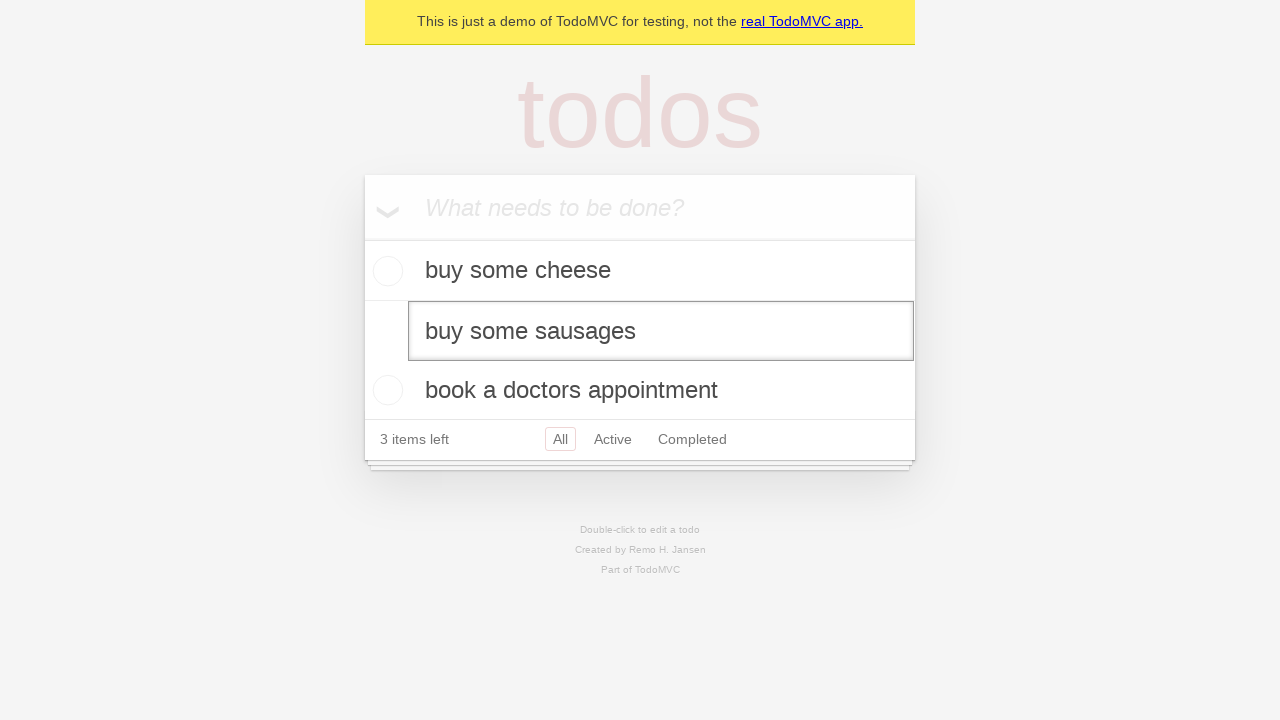

Pressed Enter to save the edited todo item on internal:testid=[data-testid="todo-item"s] >> nth=1 >> internal:role=textbox[nam
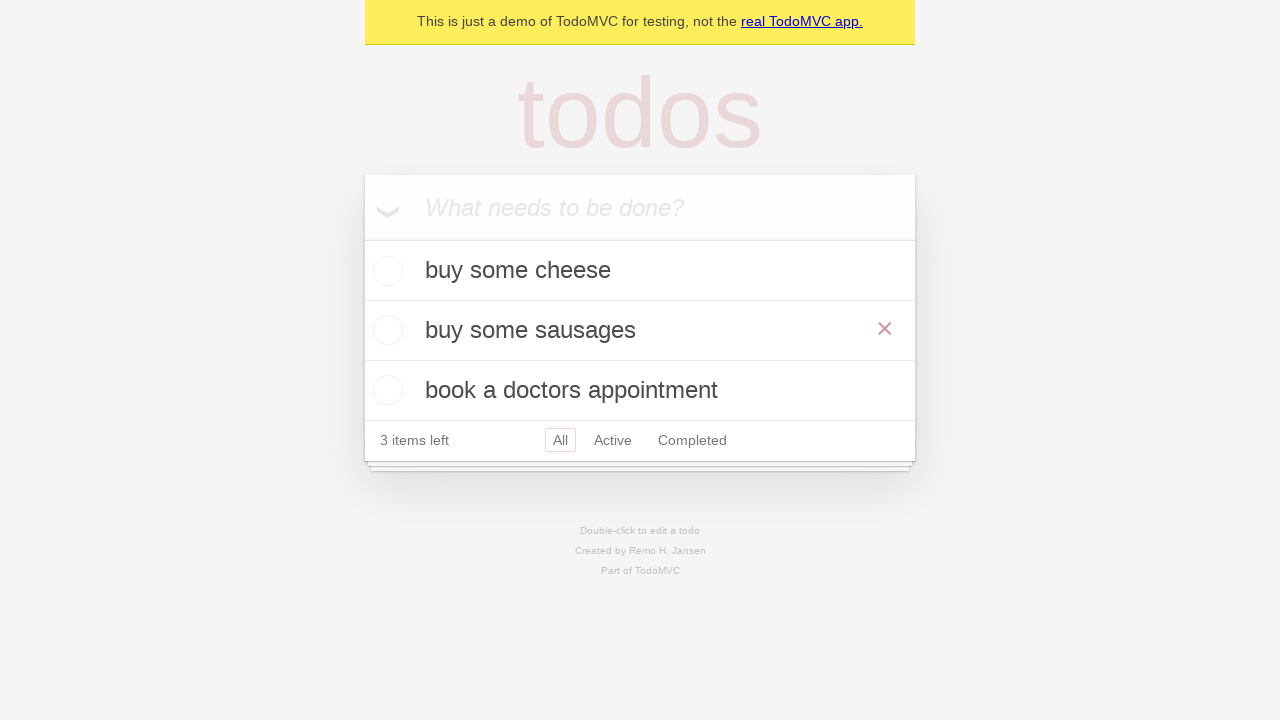

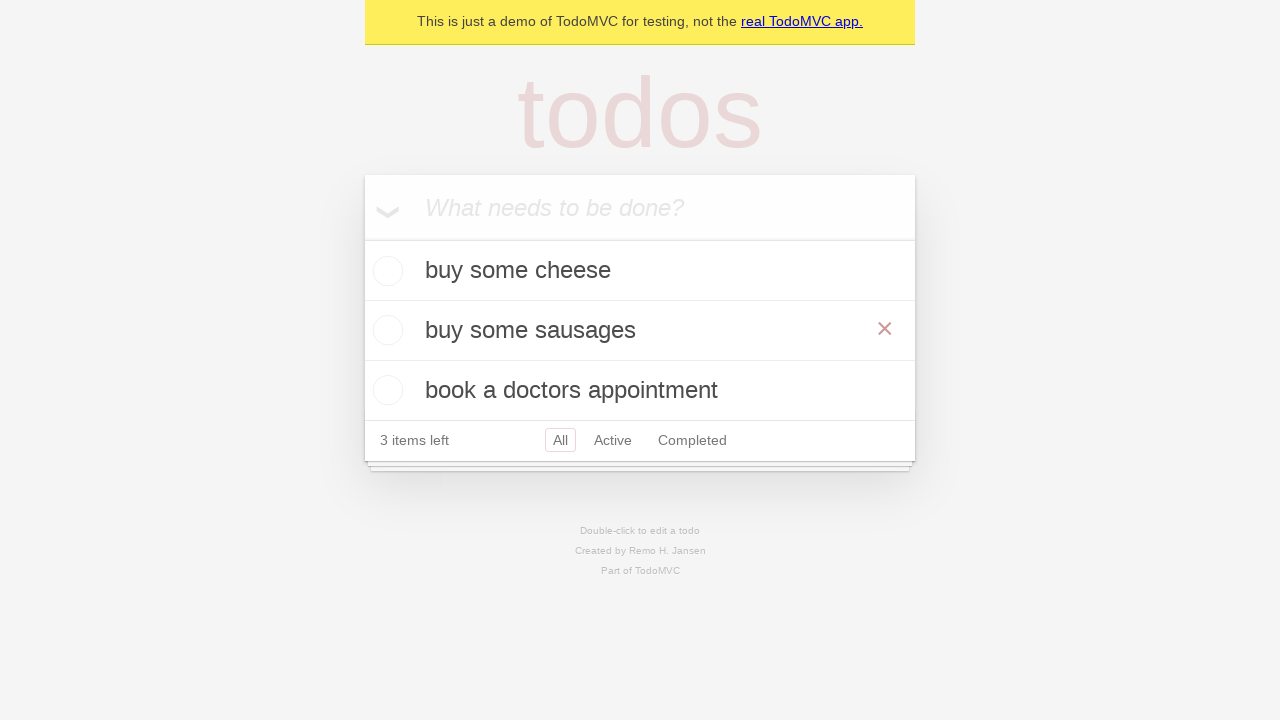